Navigates to Dell's website and performs page scrolling using JavaScript

Starting URL: https://www.dell.com/en-us

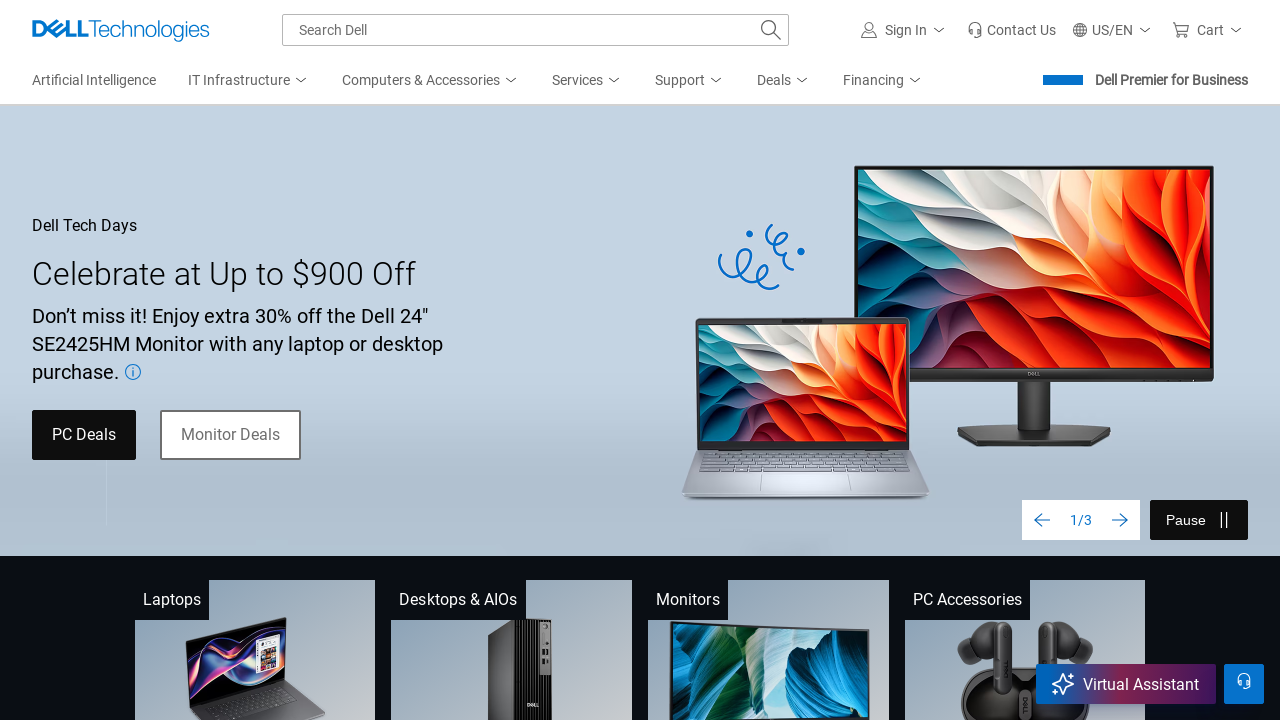

Navigated to Dell's website
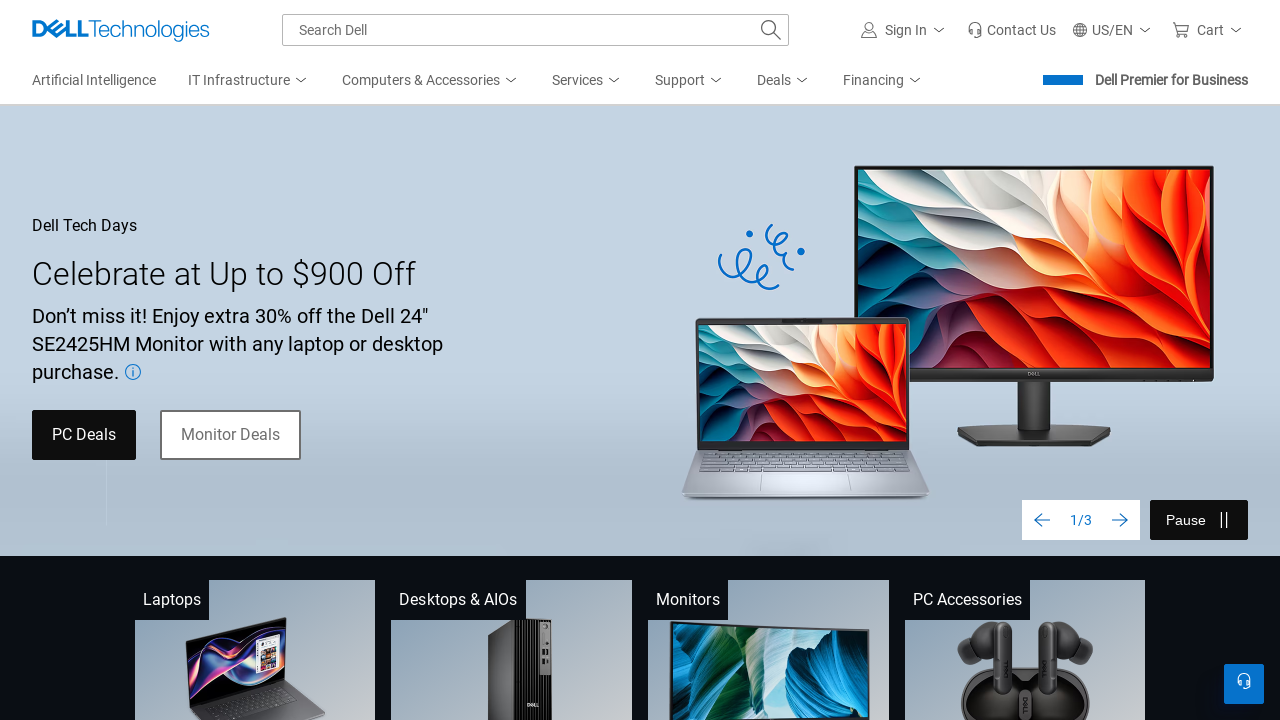

Scrolled to top of page using JavaScript
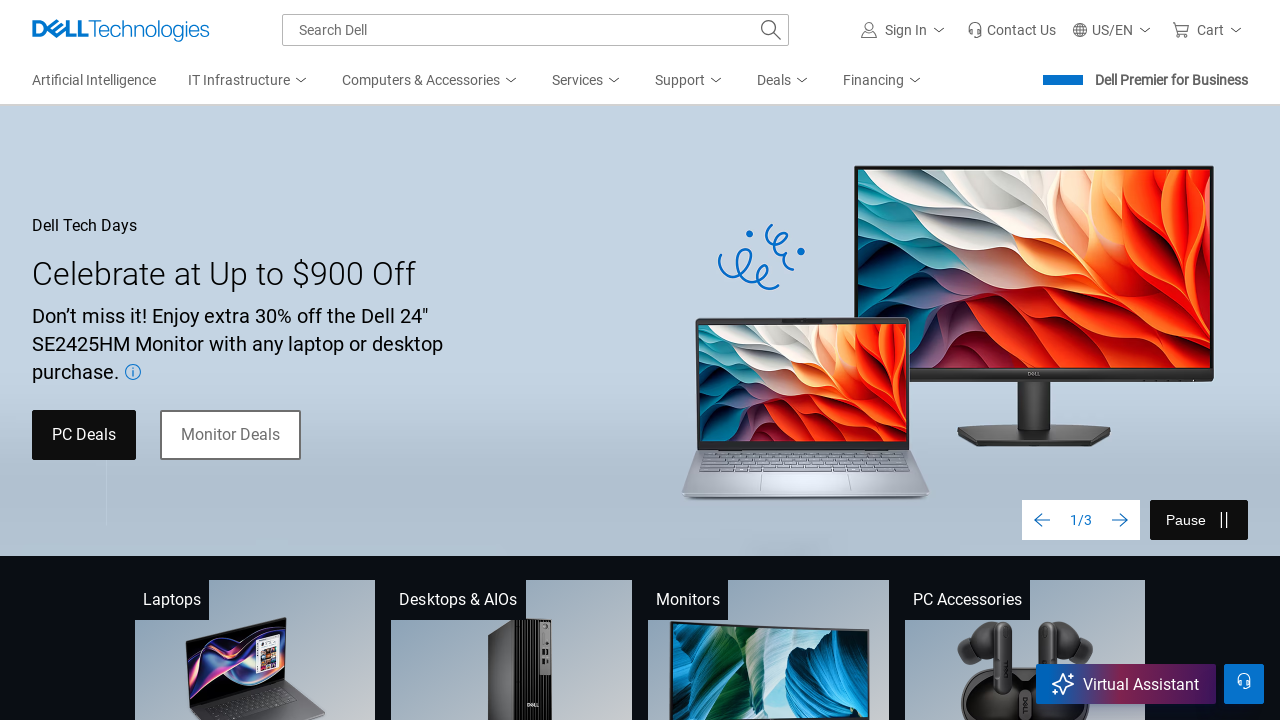

Scrolled down 500 pixels
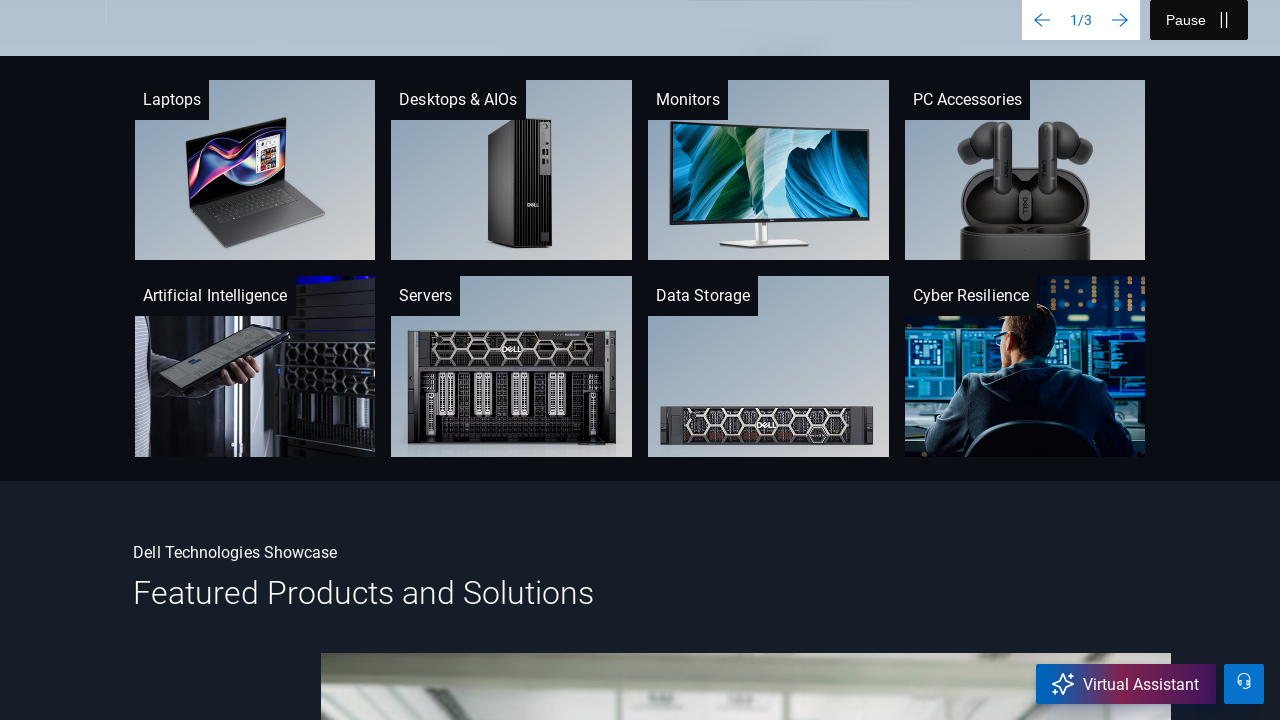

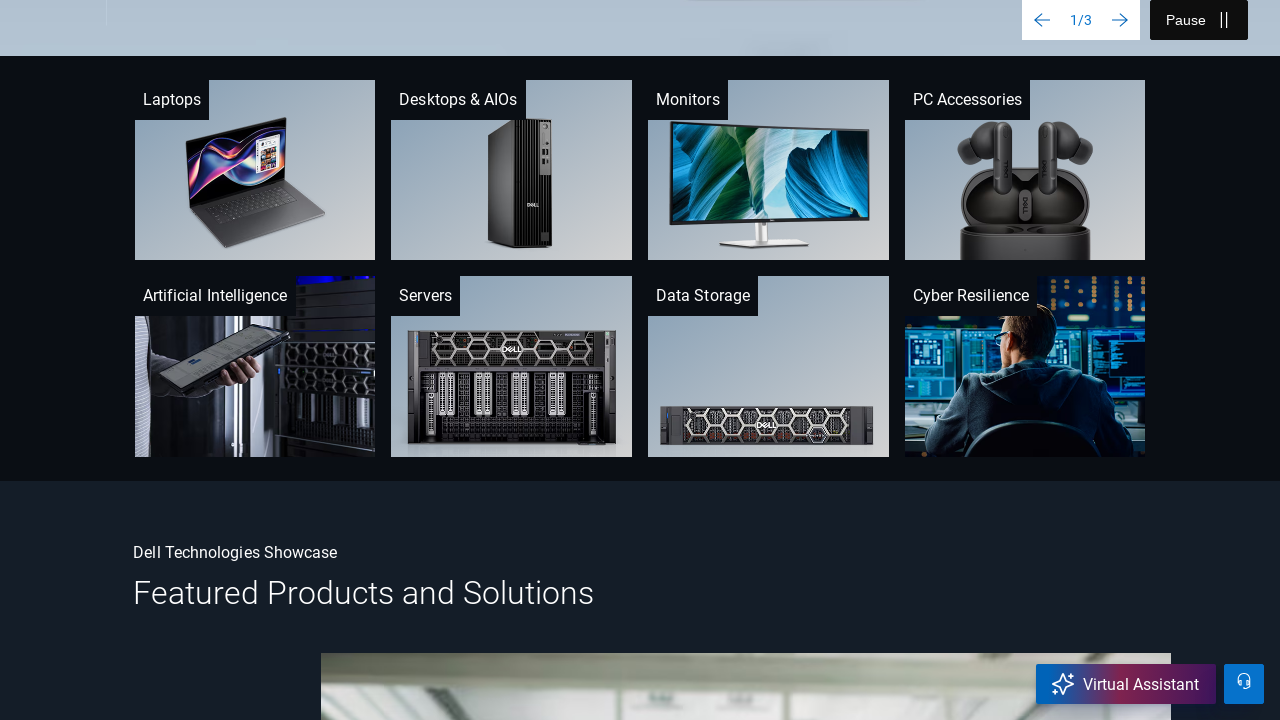